Navigates to the Expand Testing practice site and clicks on the Dynamic Table link to verify the Dynamic Table page loads correctly

Starting URL: https://practice.expandtesting.com/

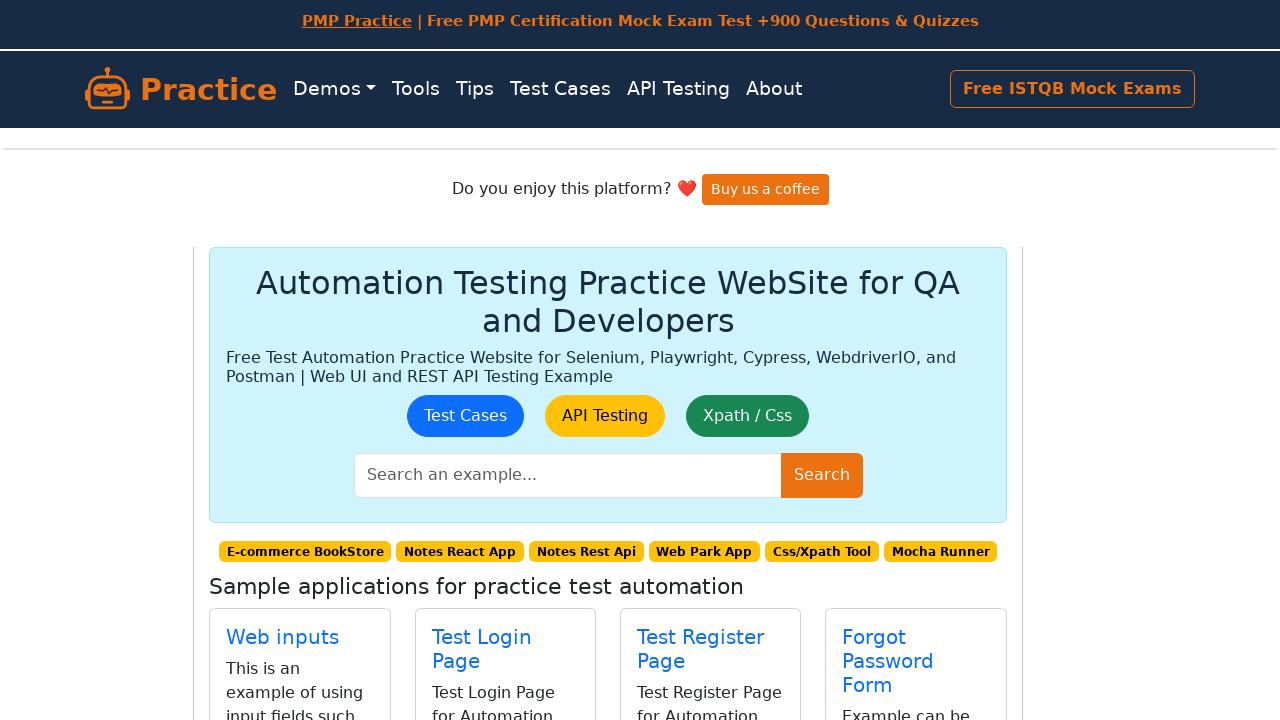

Clicked on Dynamic Table link at (505, 400) on xpath=//a[text()='Dynamic Table']
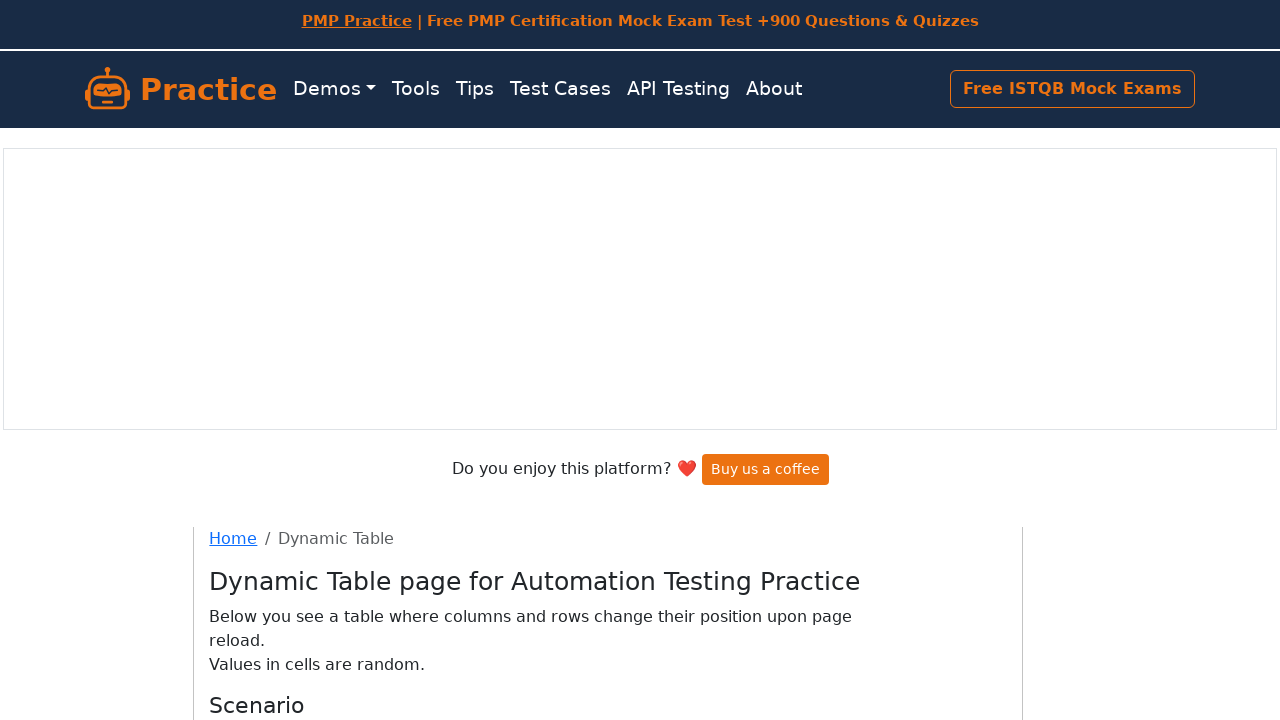

Verified Dynamic Table page loaded with correct header
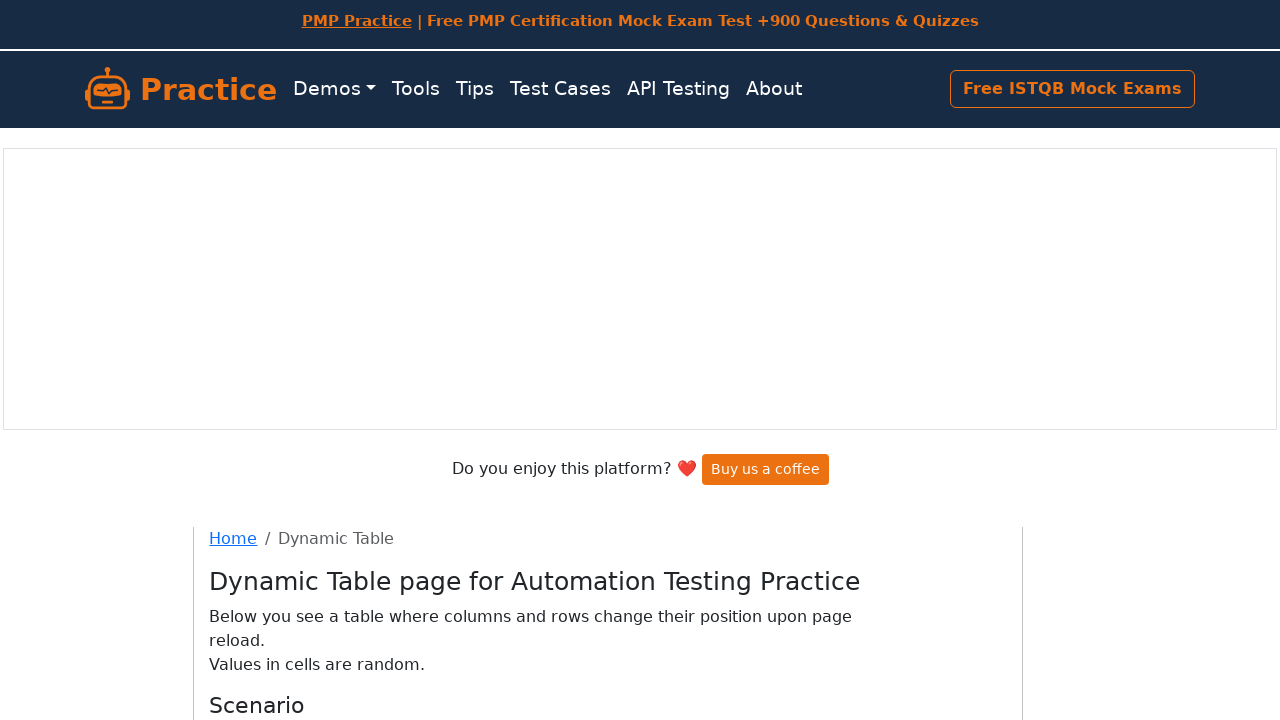

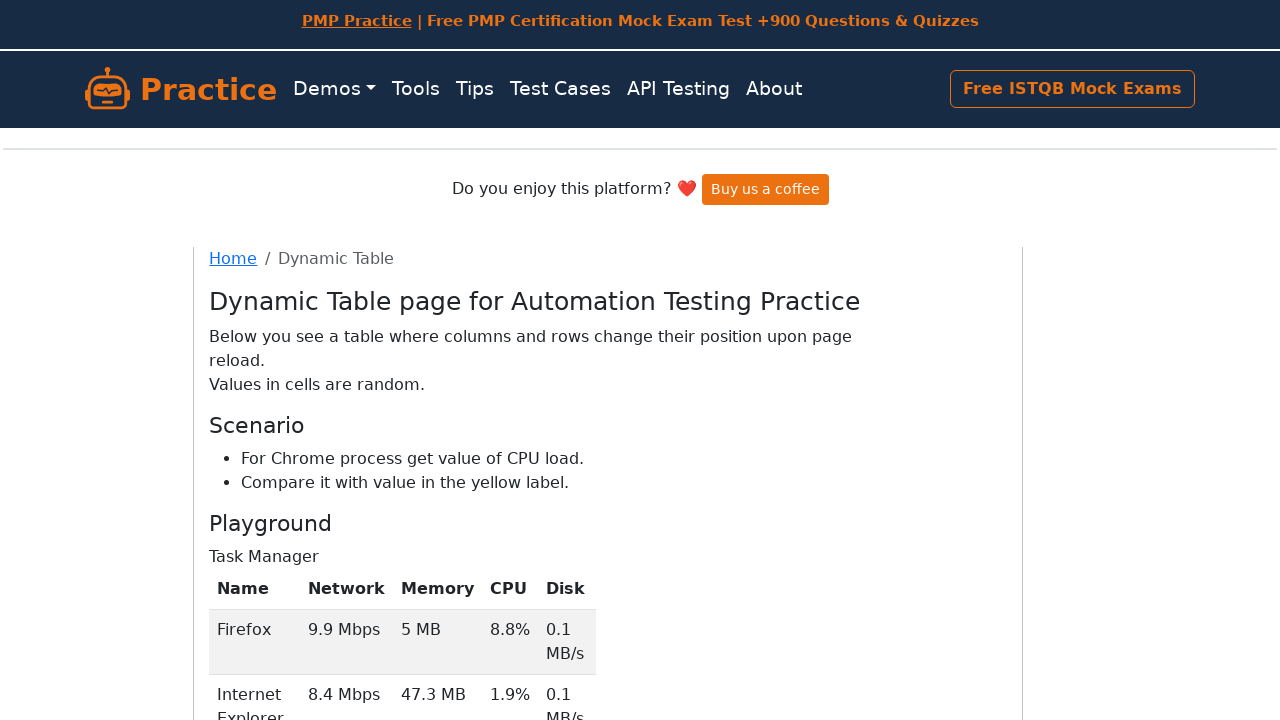